Tests handling of JavaScript prompt/alert dialogs by setting up a dialog handler and clicking a button that triggers an alert, then accepting it with a text input

Starting URL: https://www.leafground.com/alert.xhtml

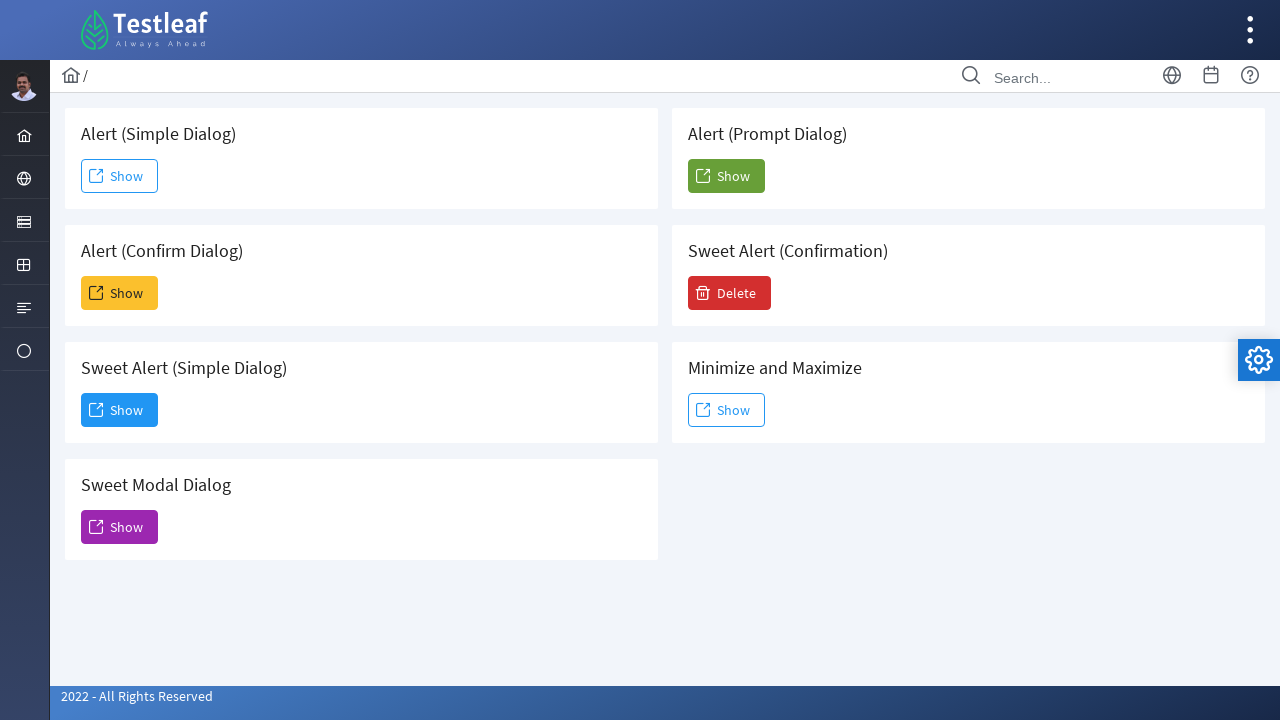

Set up dialog handler for prompt/alert dialogs
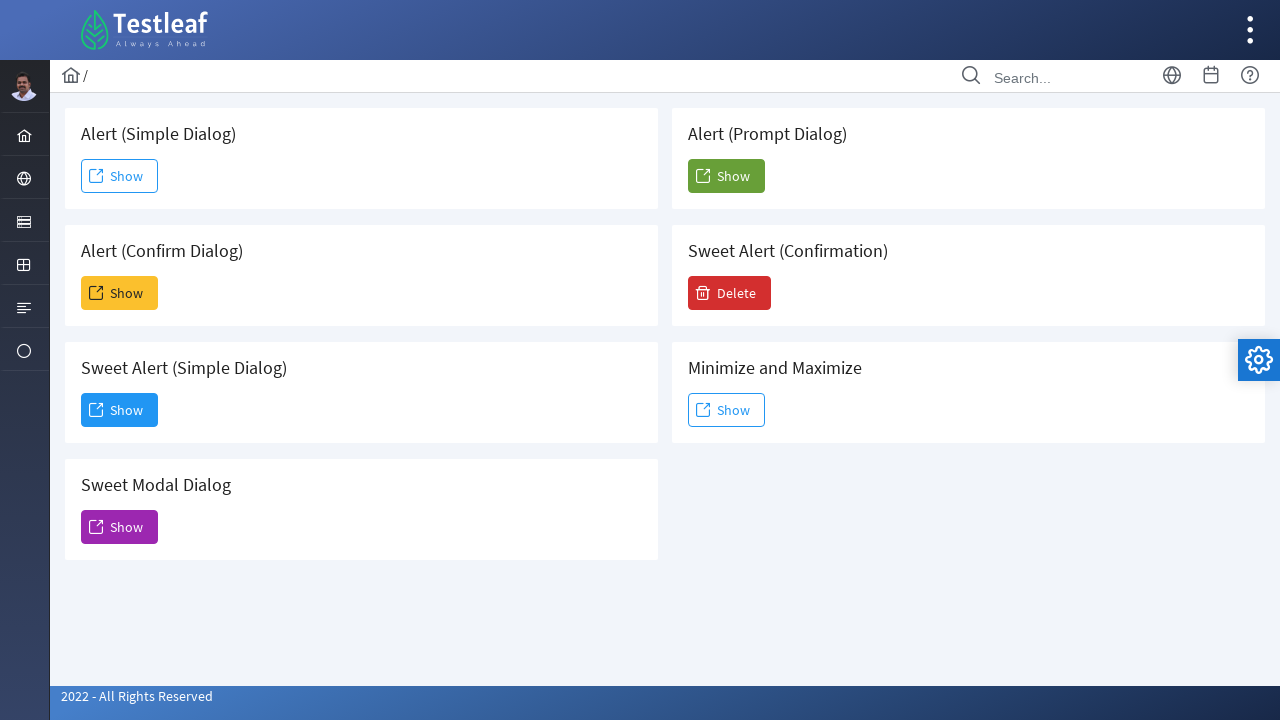

Clicked the 5th 'Show' button to trigger the prompt dialog at (726, 176) on xpath=//span[text()='Show'] >> nth=4
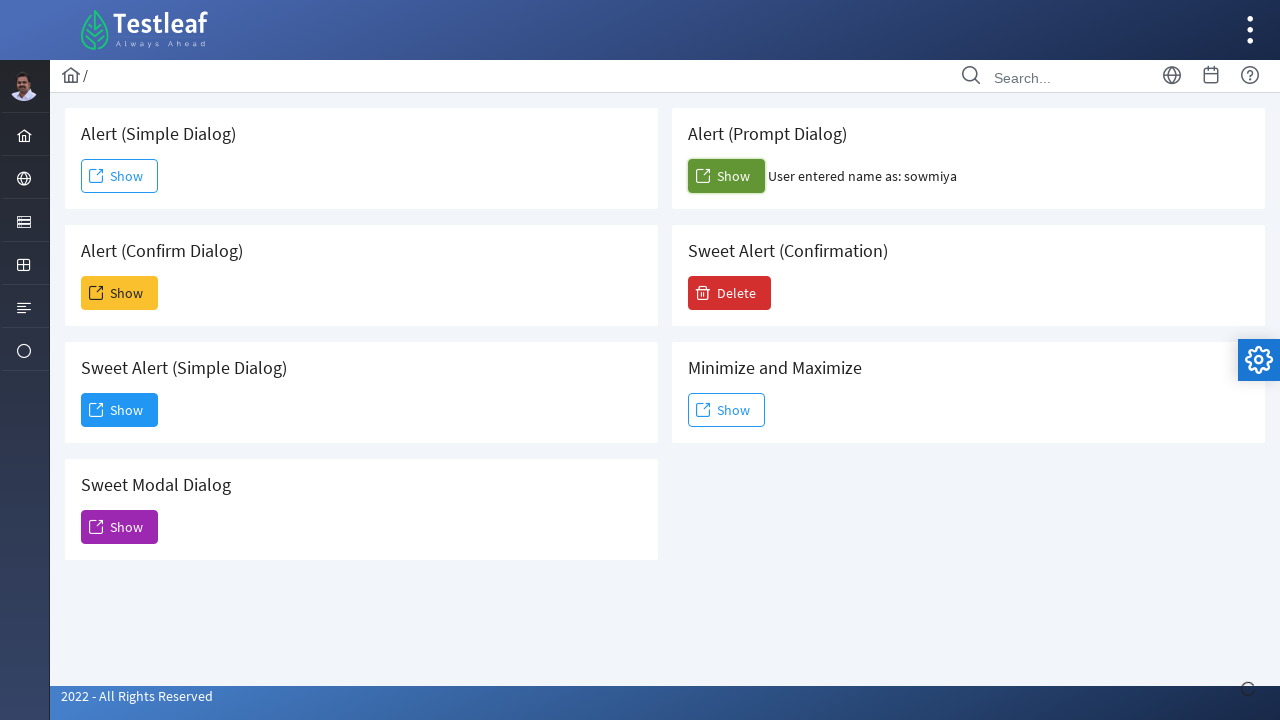

Waited 2 seconds for dialog interaction to complete
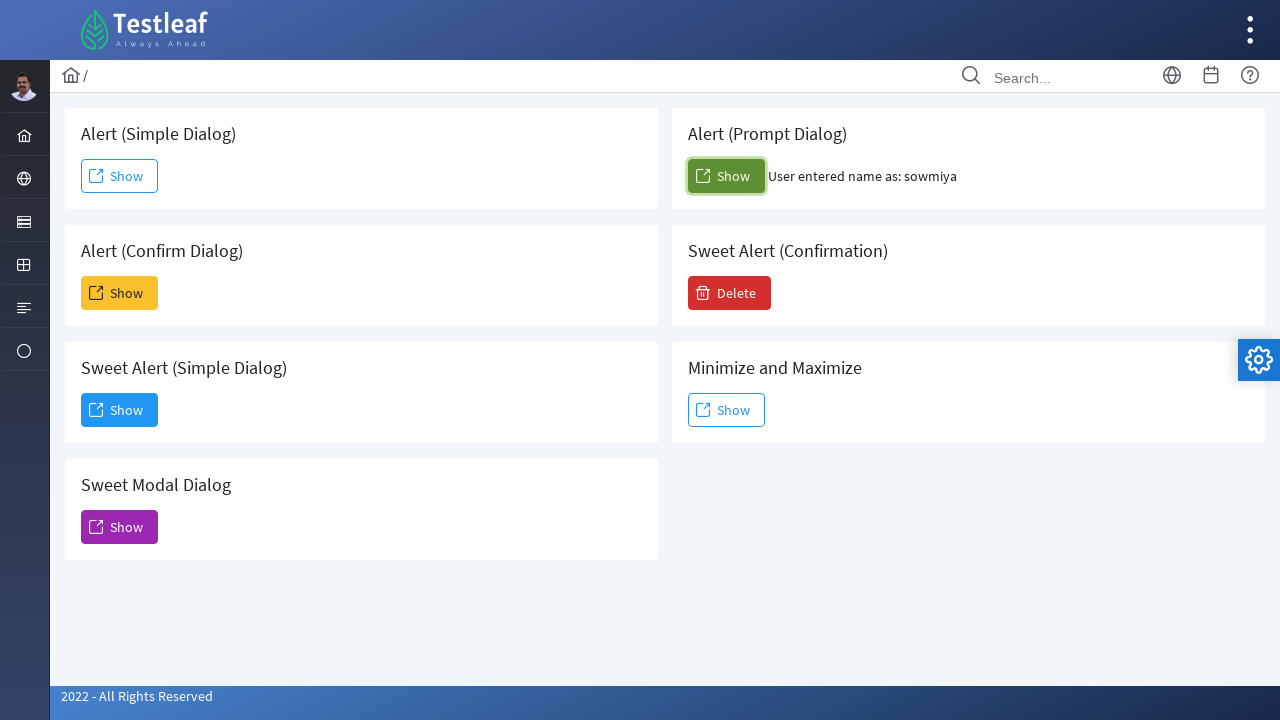

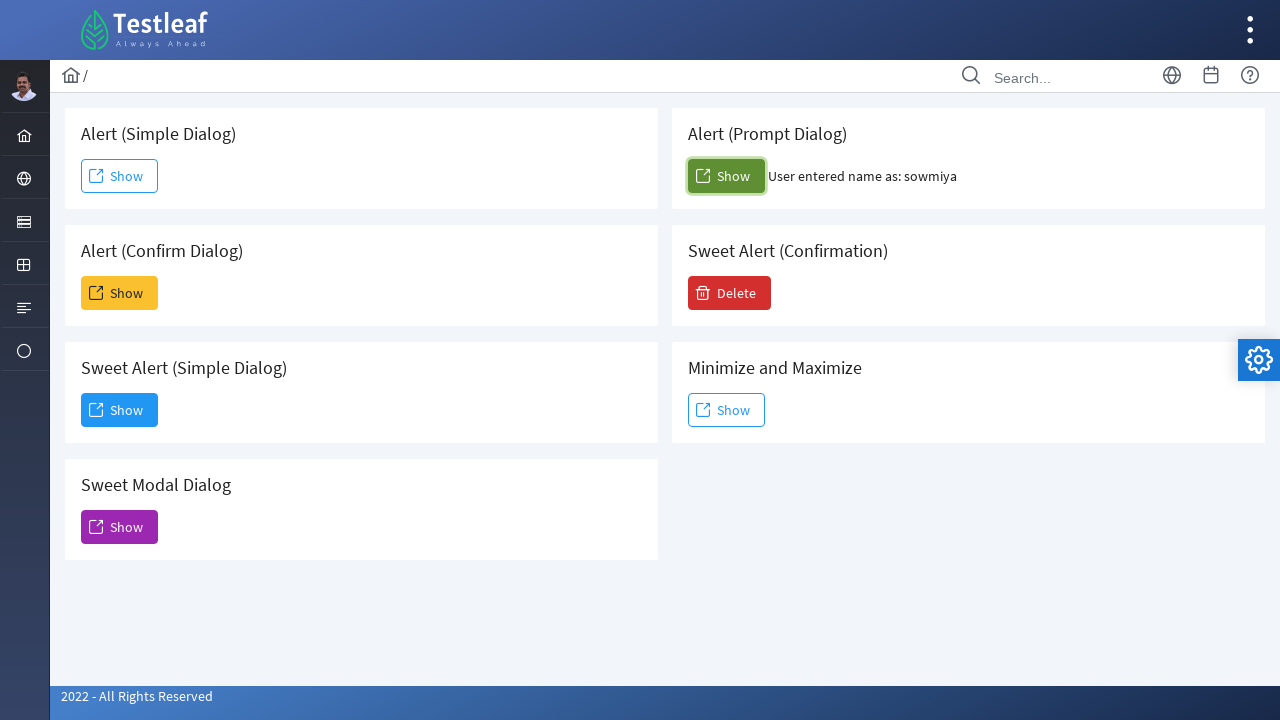